Tests drag and drop functionality on jQuery UI demo page by dragging an element to a target drop zone

Starting URL: http://jqueryui.com/droppable

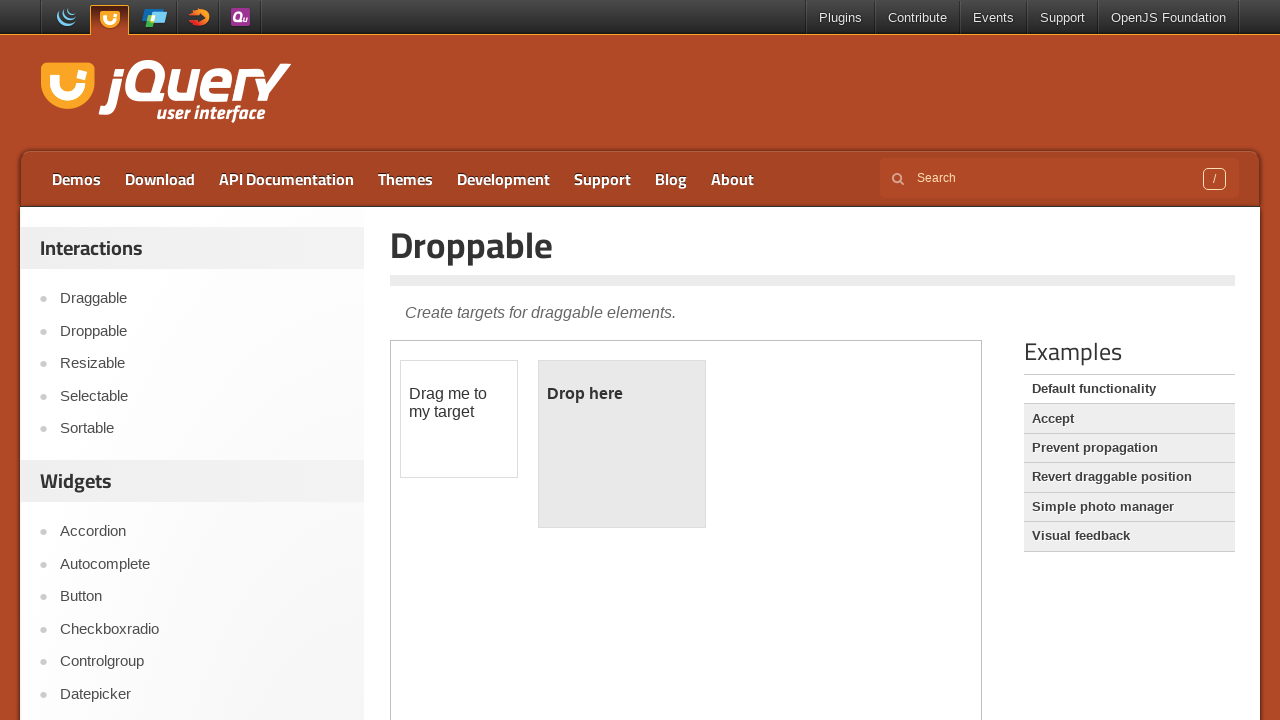

Located iframe containing drag and drop demo
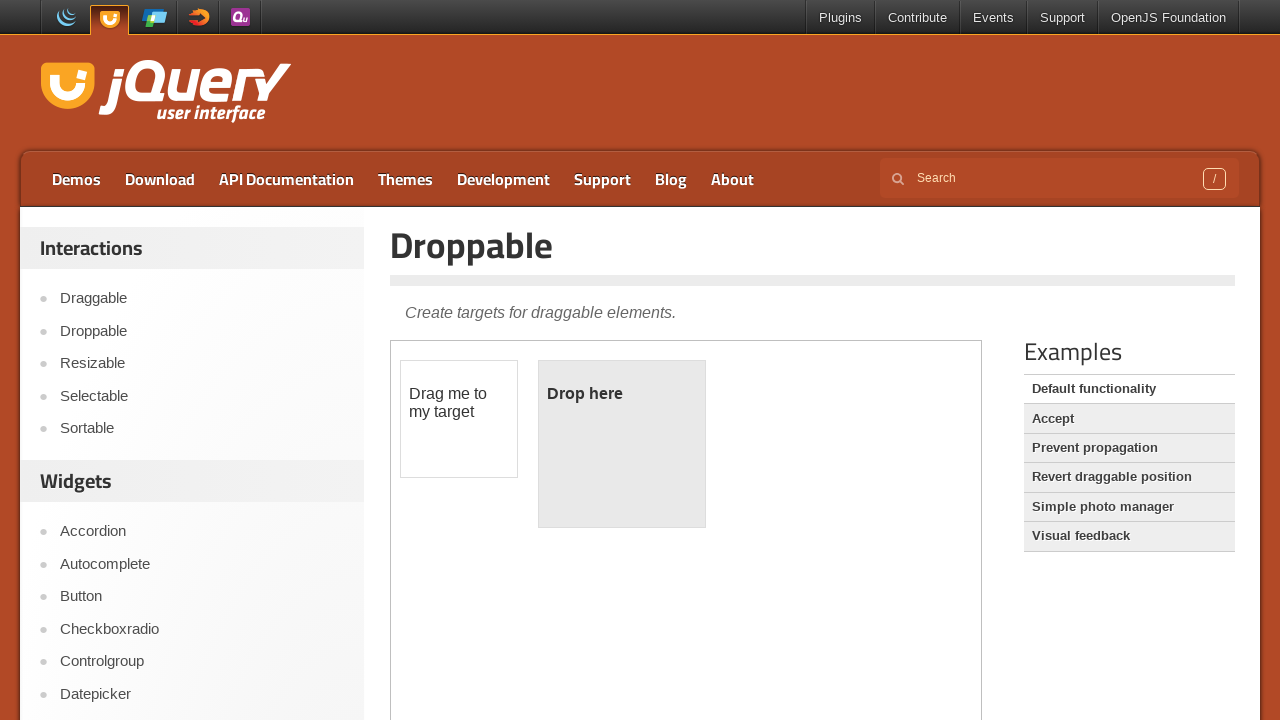

Located draggable element with text 'Drag me to my target'
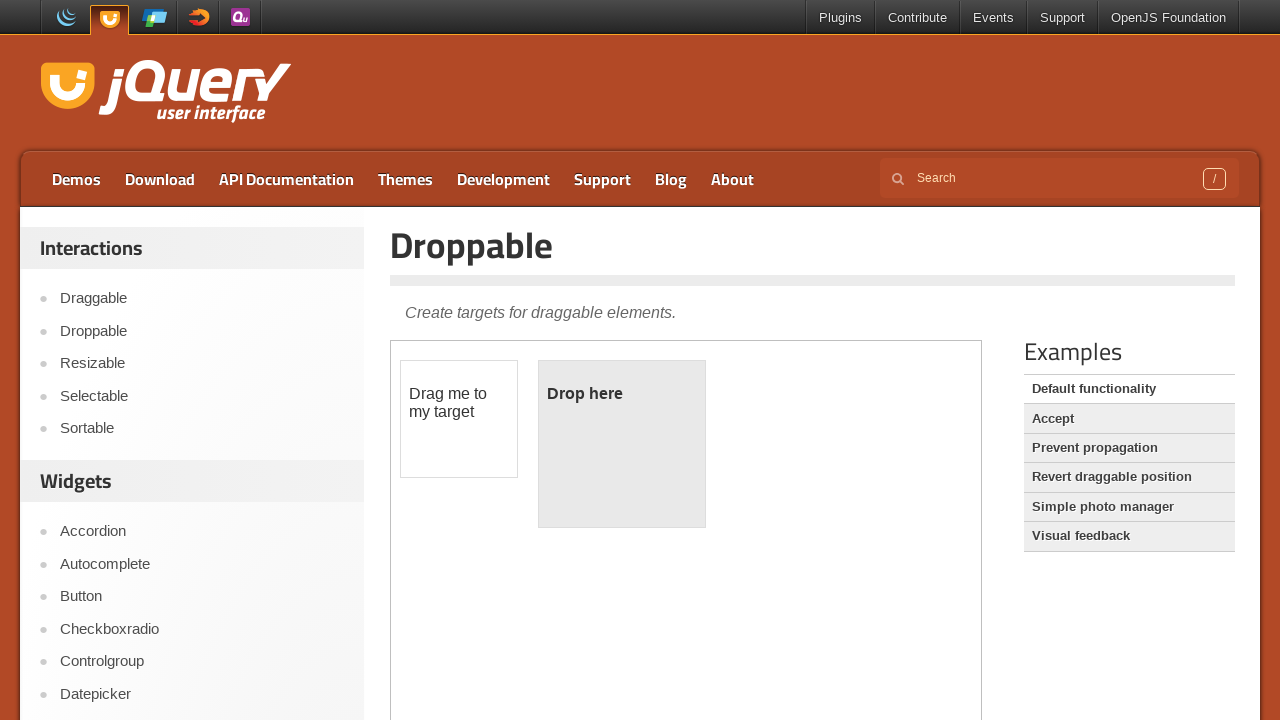

Double-clicked the draggable element at (459, 403) on iframe.demo-frame >> internal:control=enter-frame >> p:text('Drag me to my targe
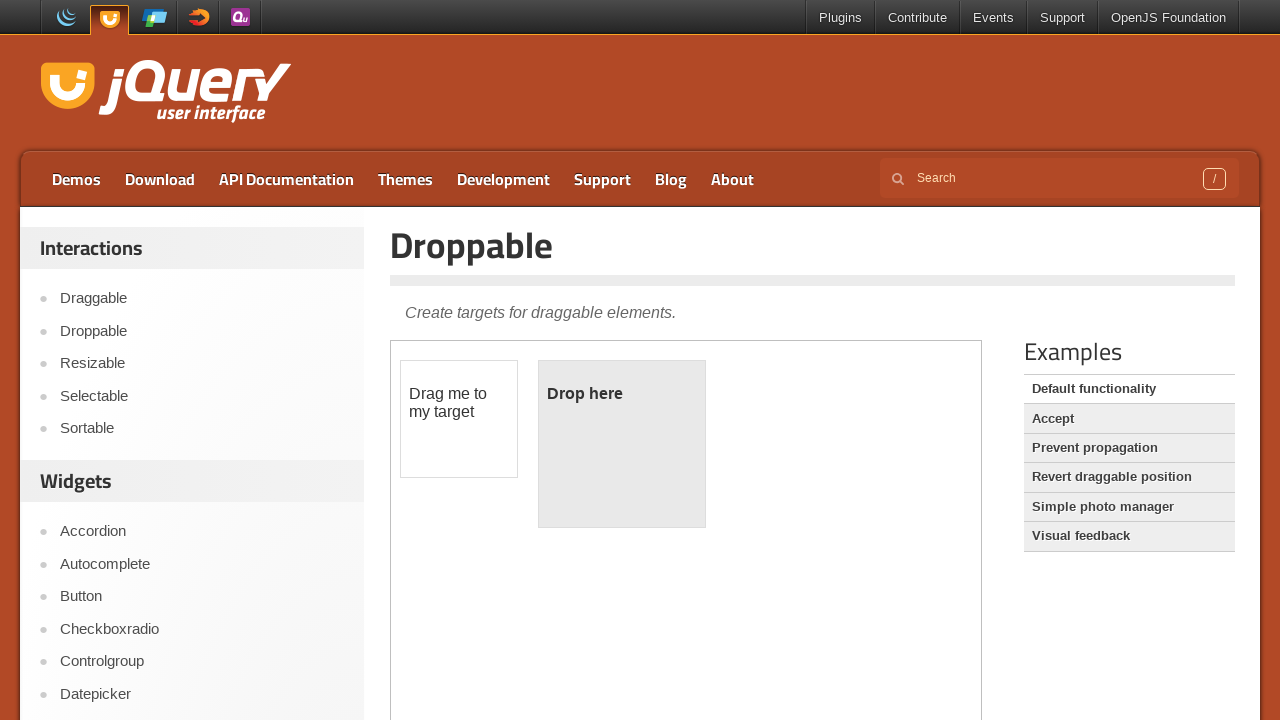

Dragged element to the droppable target zone at (622, 444)
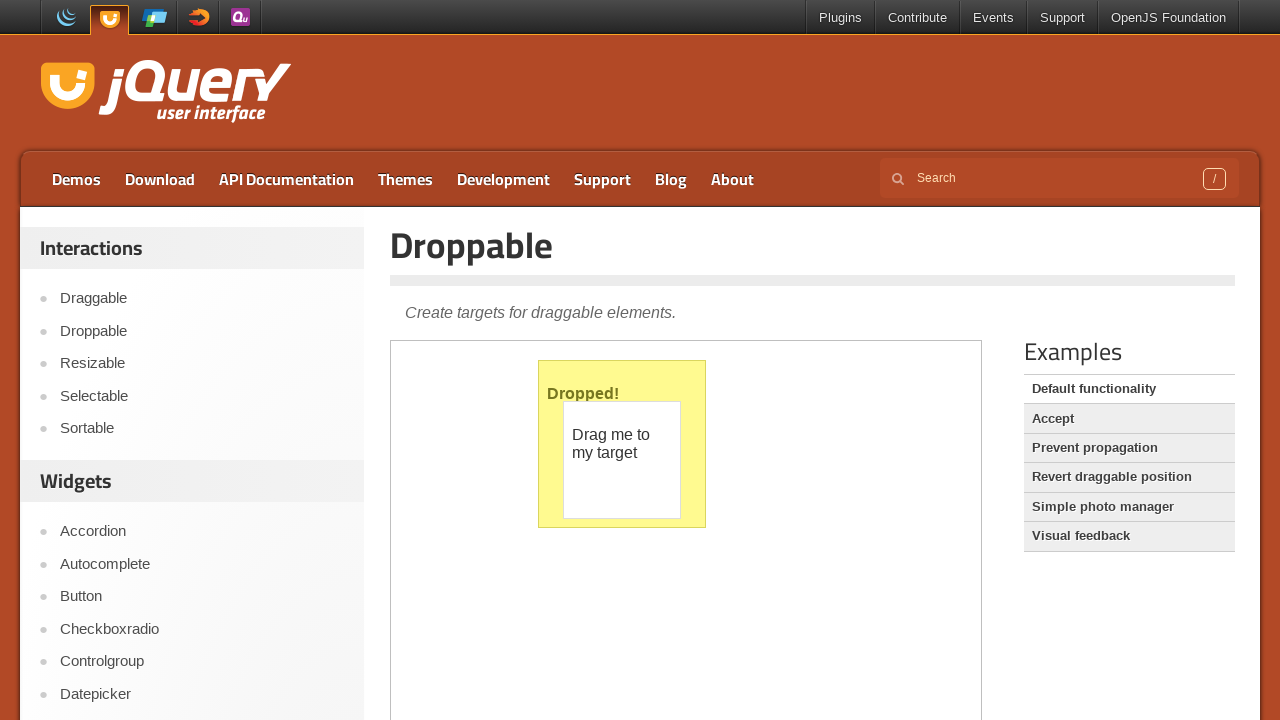

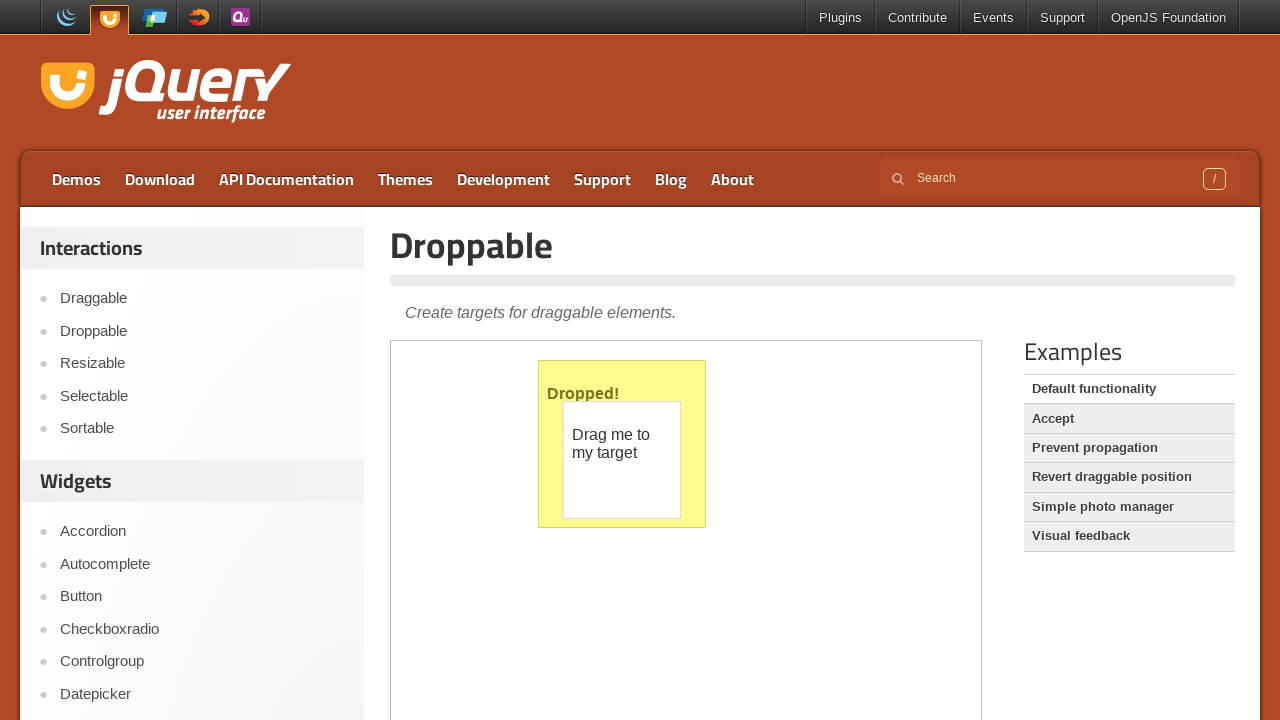